Opens a login practice page and verifies the page loads correctly by checking that the page title and URL are accessible.

Starting URL: https://rahulshettyacademy.com/loginpagePractise/

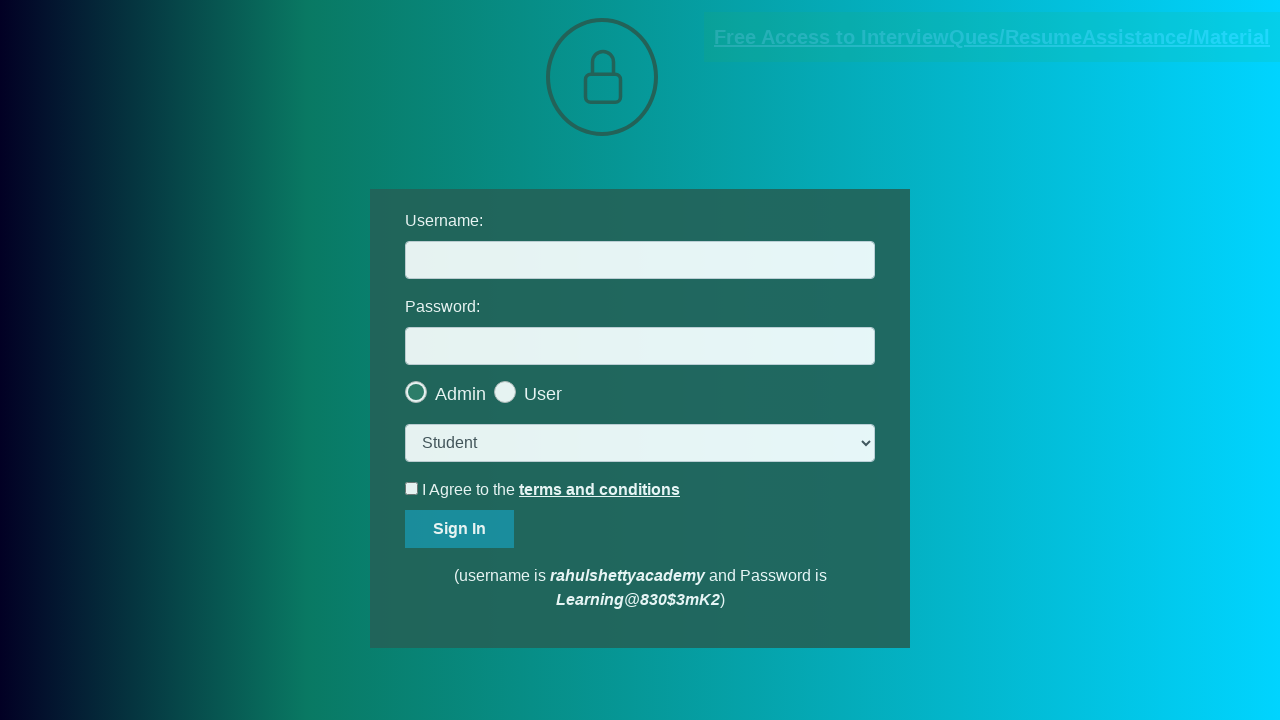

Waited for page to reach domcontentloaded state
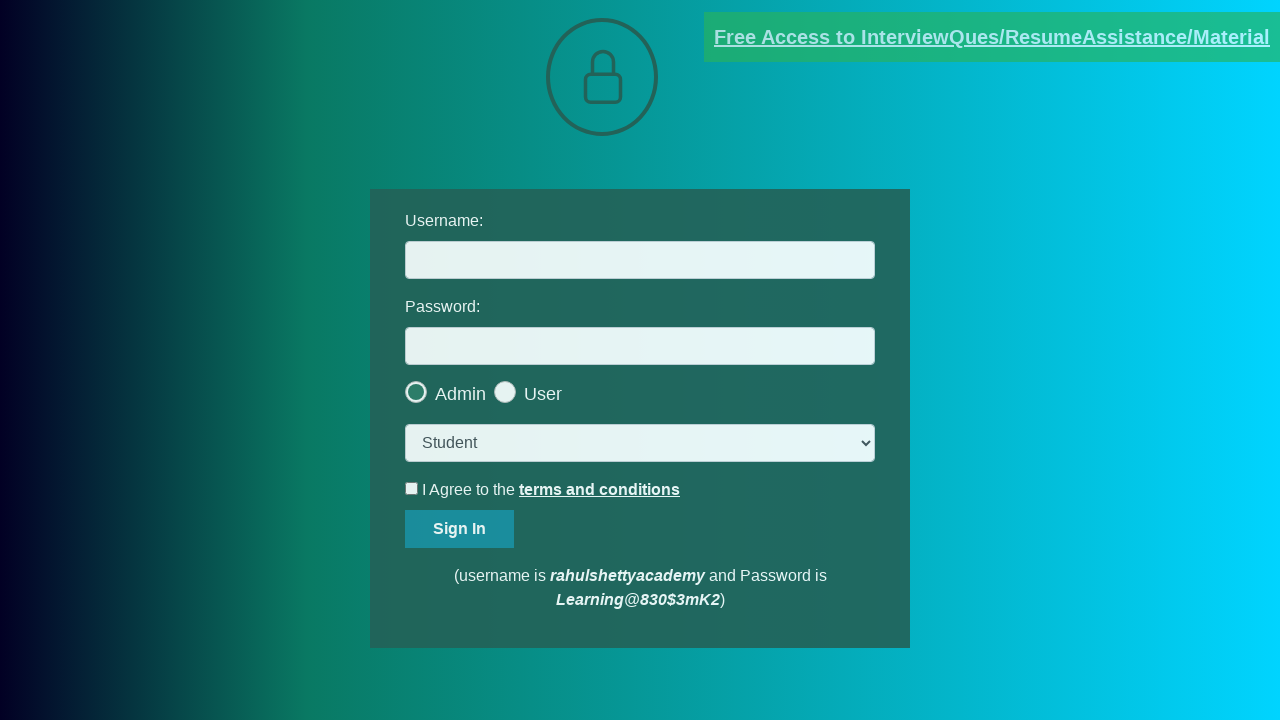

Retrieved page title
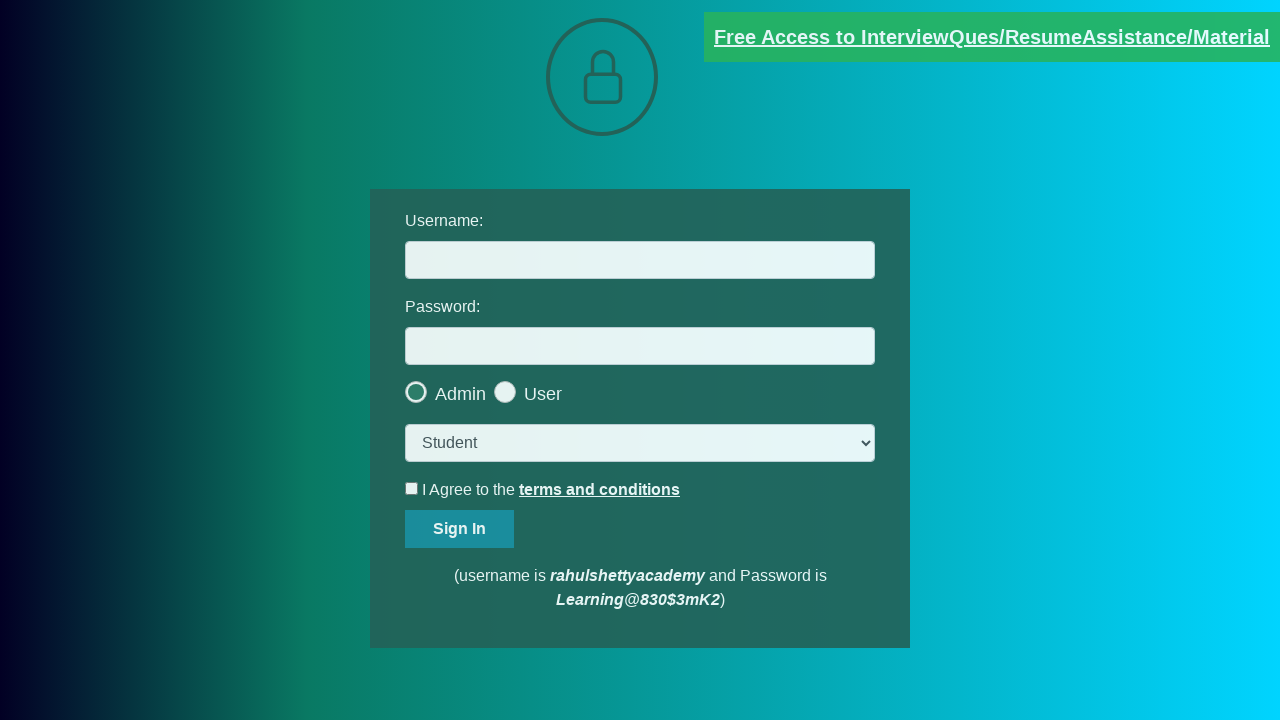

Retrieved current page URL
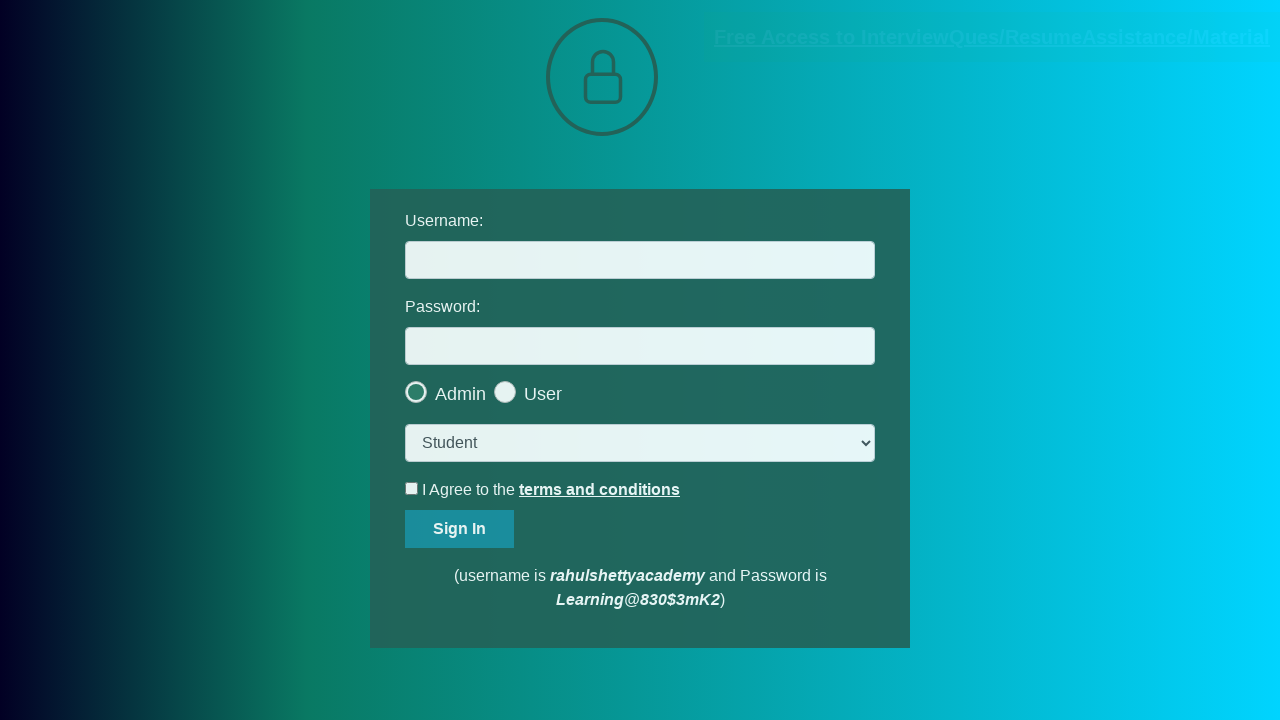

Verified page title is not empty
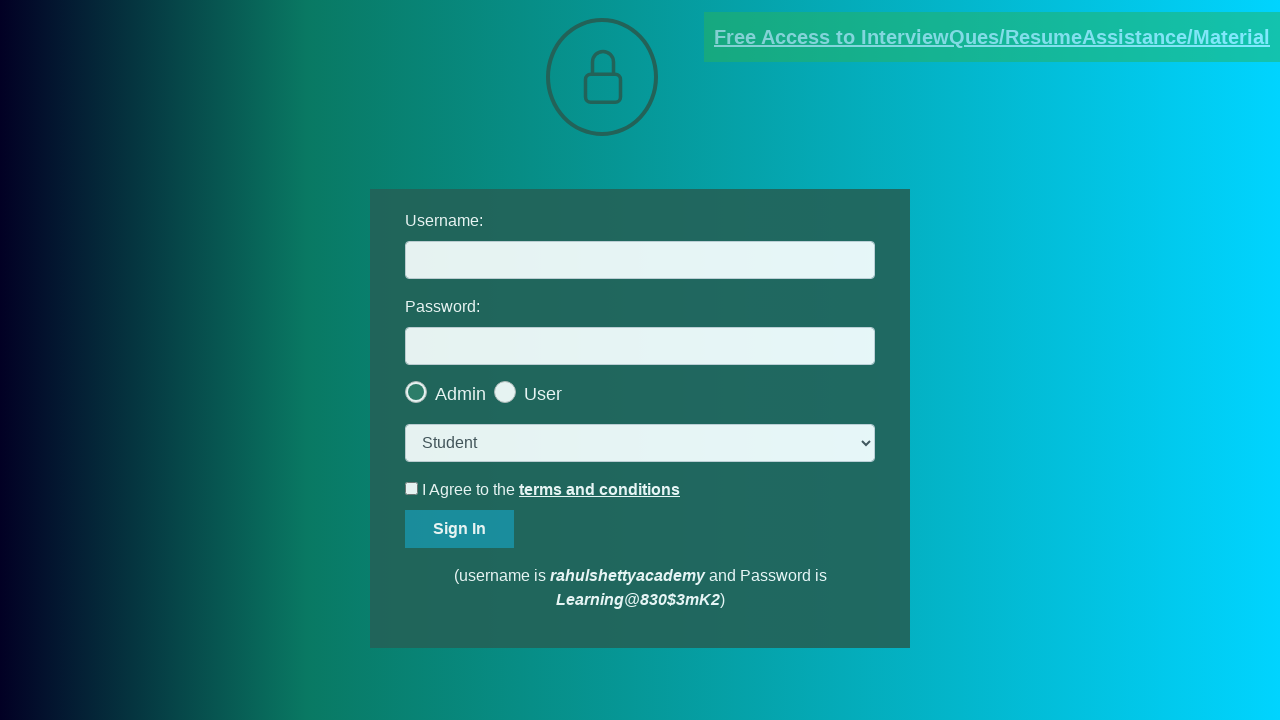

Verified URL contains 'loginpagePractise'
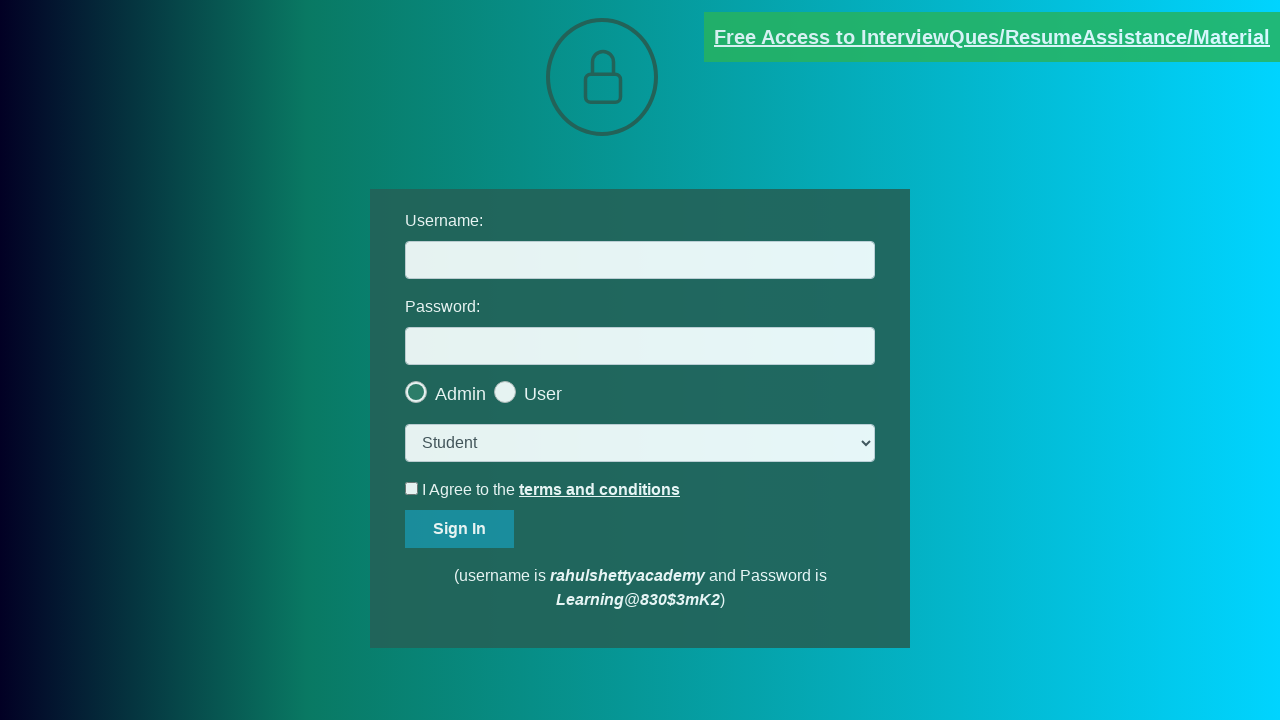

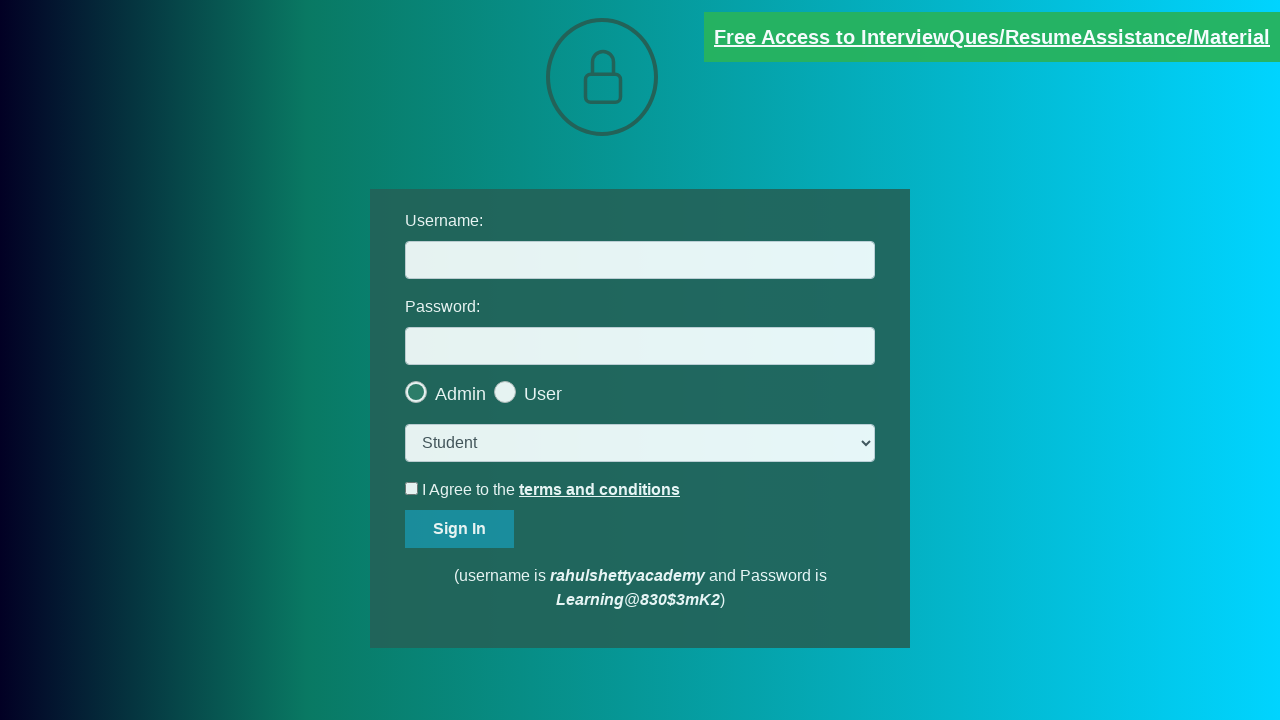